Tests a registration form by filling in personal information fields (name, email, phone, address) and submitting the form, then verifies successful registration message is displayed.

Starting URL: http://suninjuly.github.io/registration1.html

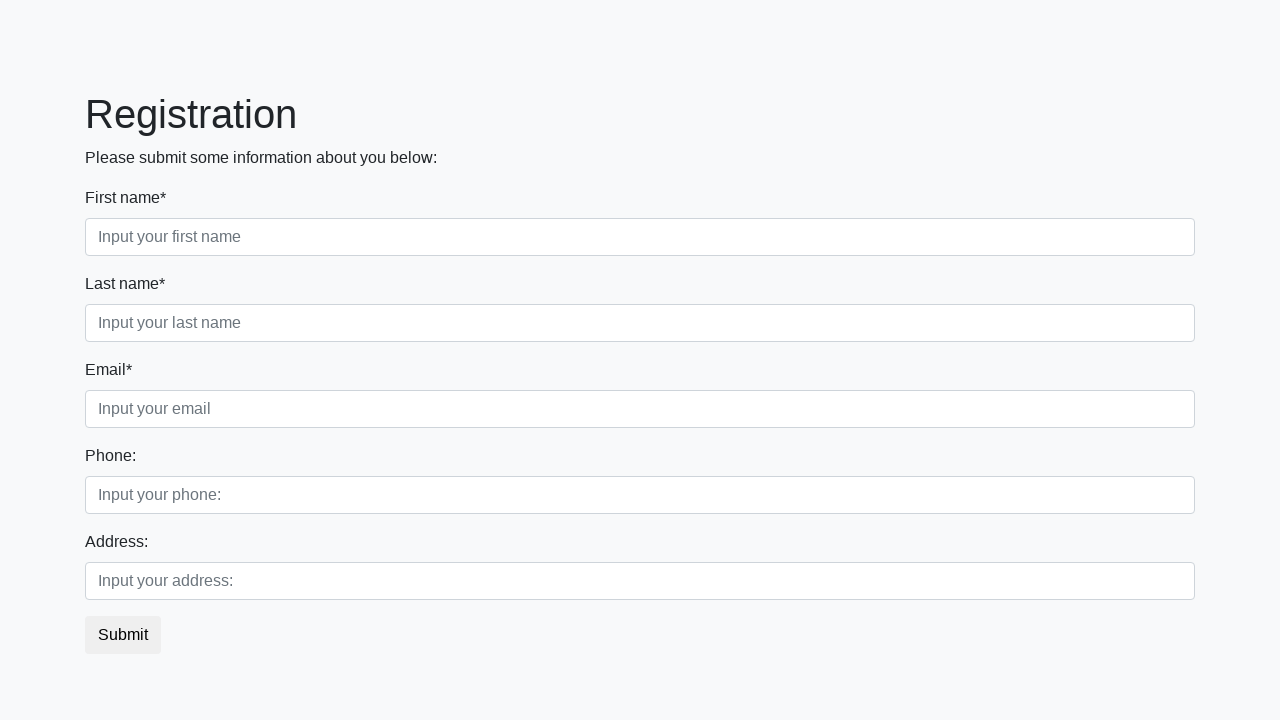

Filled first name field with 'Ivan' on .form-control.first
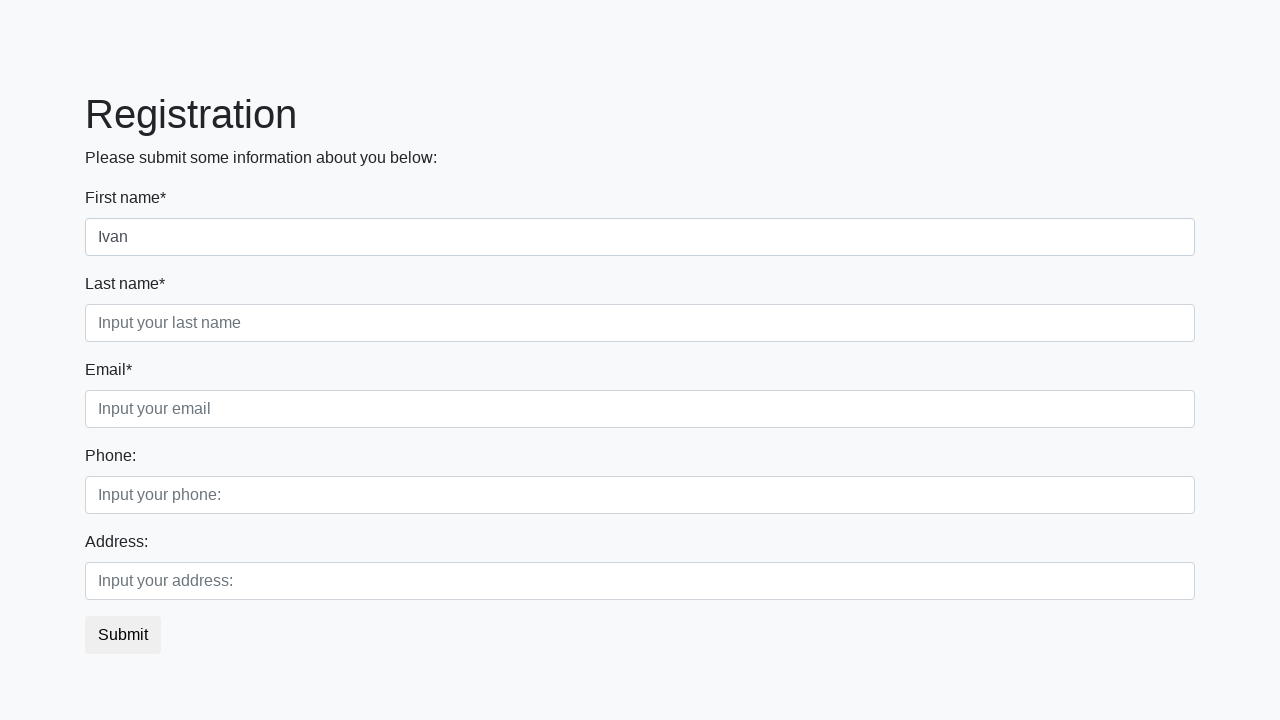

Filled last name field with 'Petrov' on .first_block .form-control.second
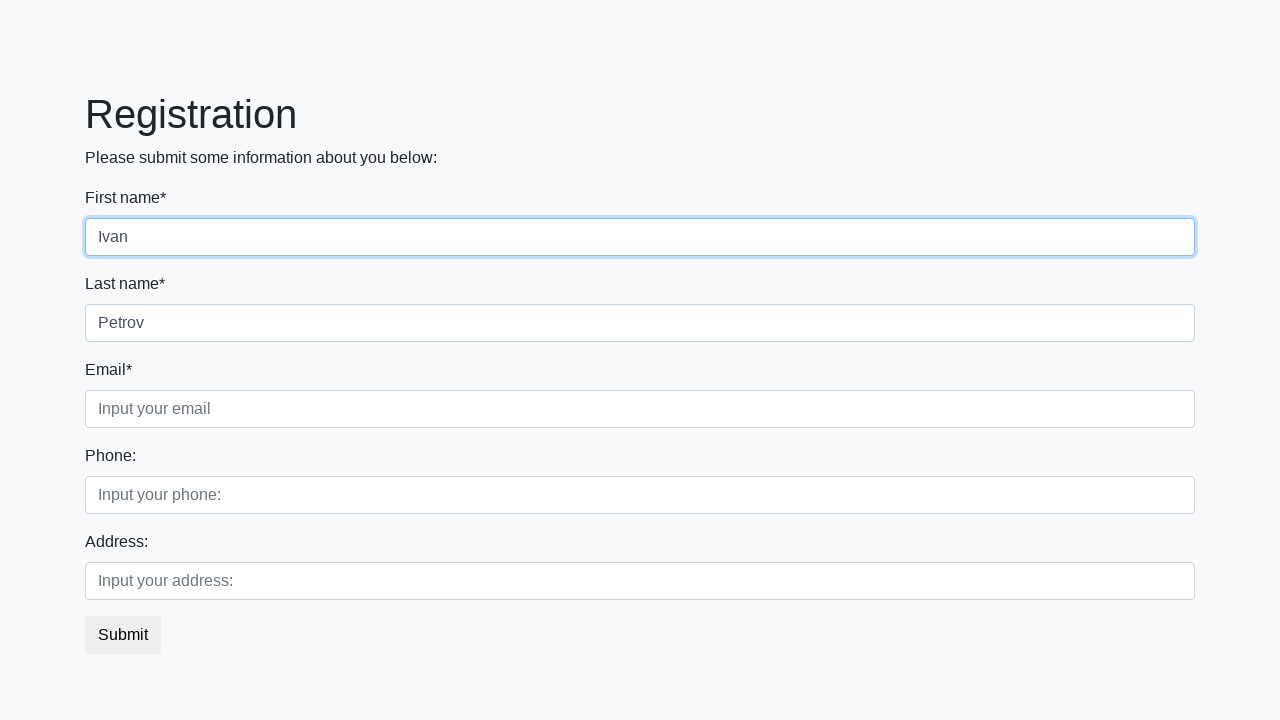

Filled email field with 'Smolensk@mail.ru' on .first_block .form-control.third
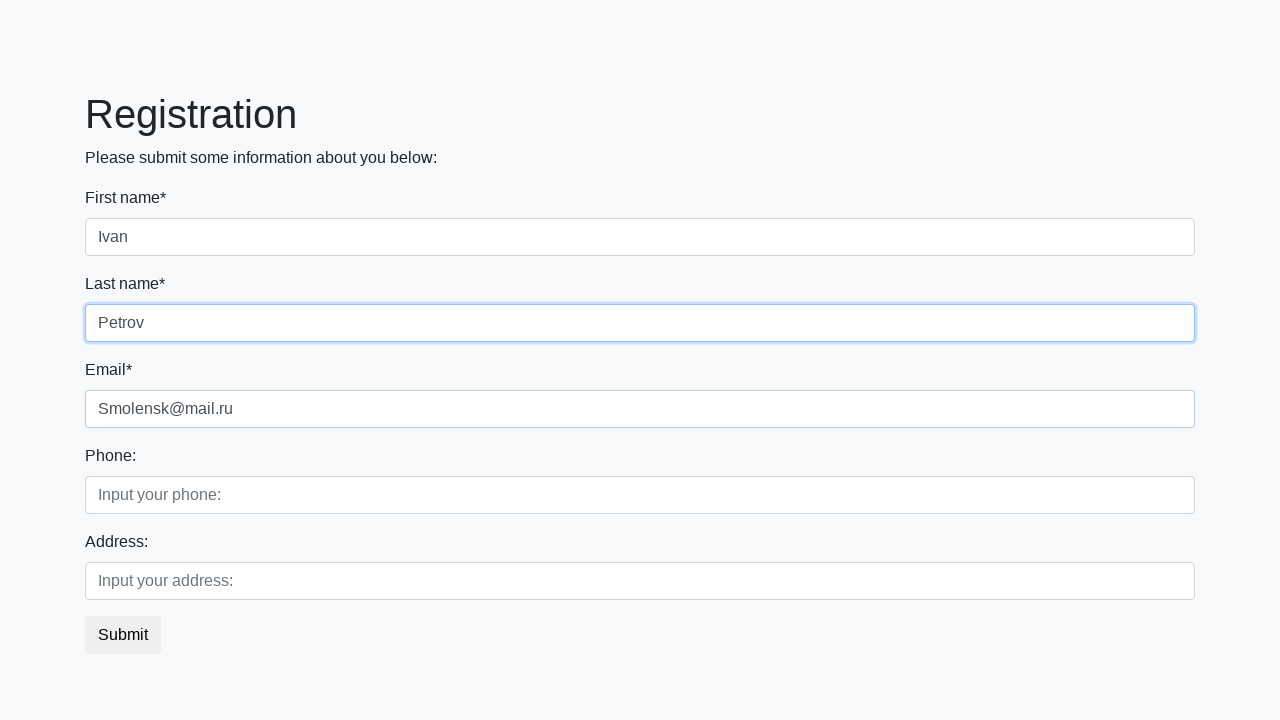

Filled phone number field with '+79201112233' on .second_block .form-control.first
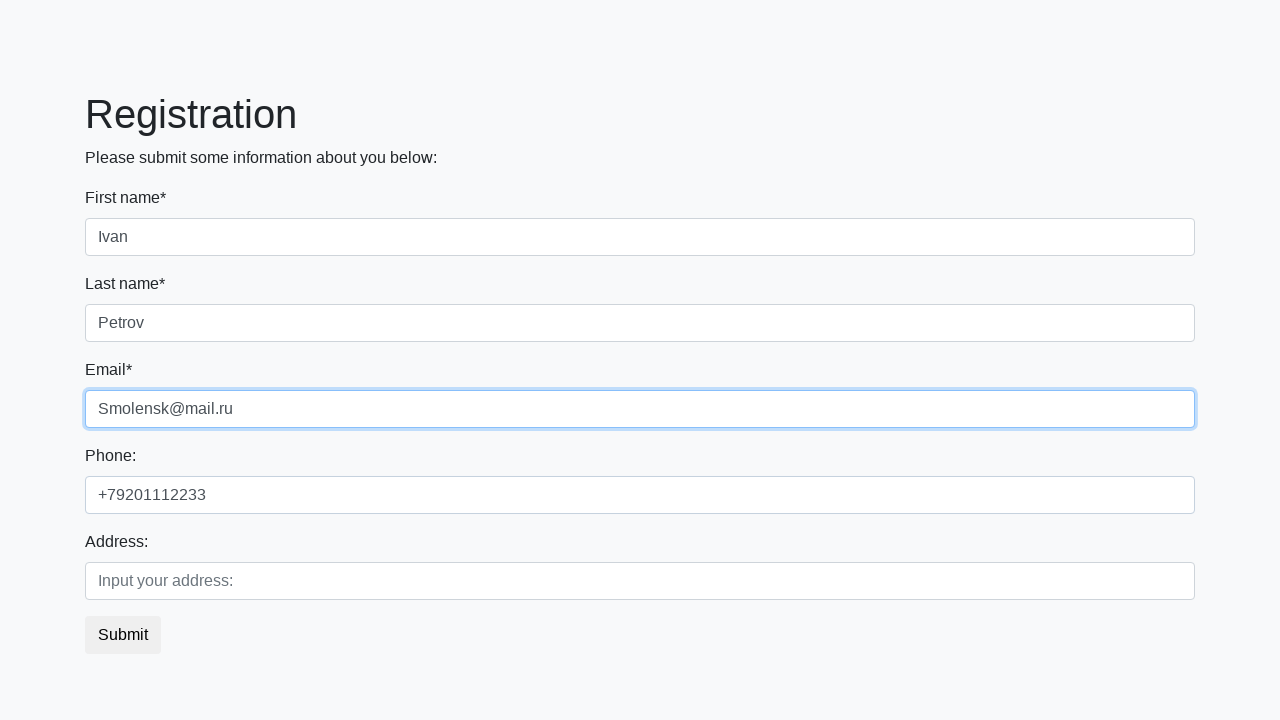

Filled address field with 'Town city' on .second_block .form-control.second
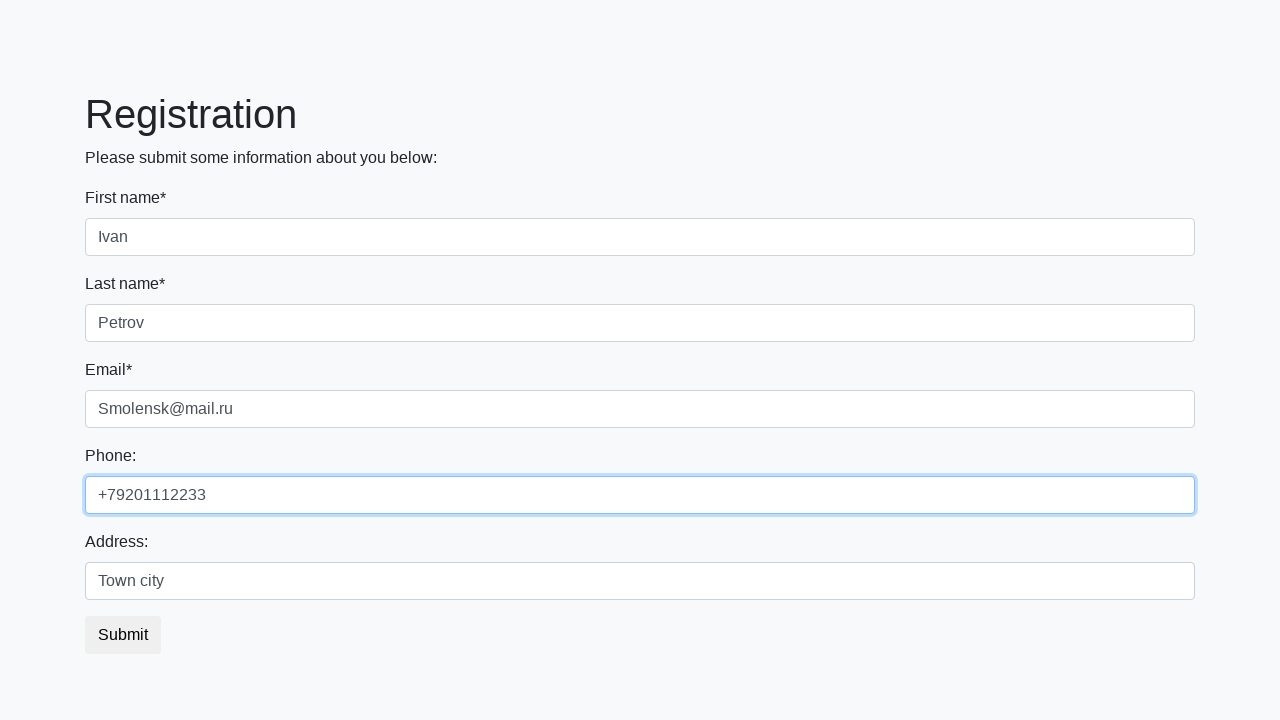

Clicked submit button to register at (123, 635) on button.btn
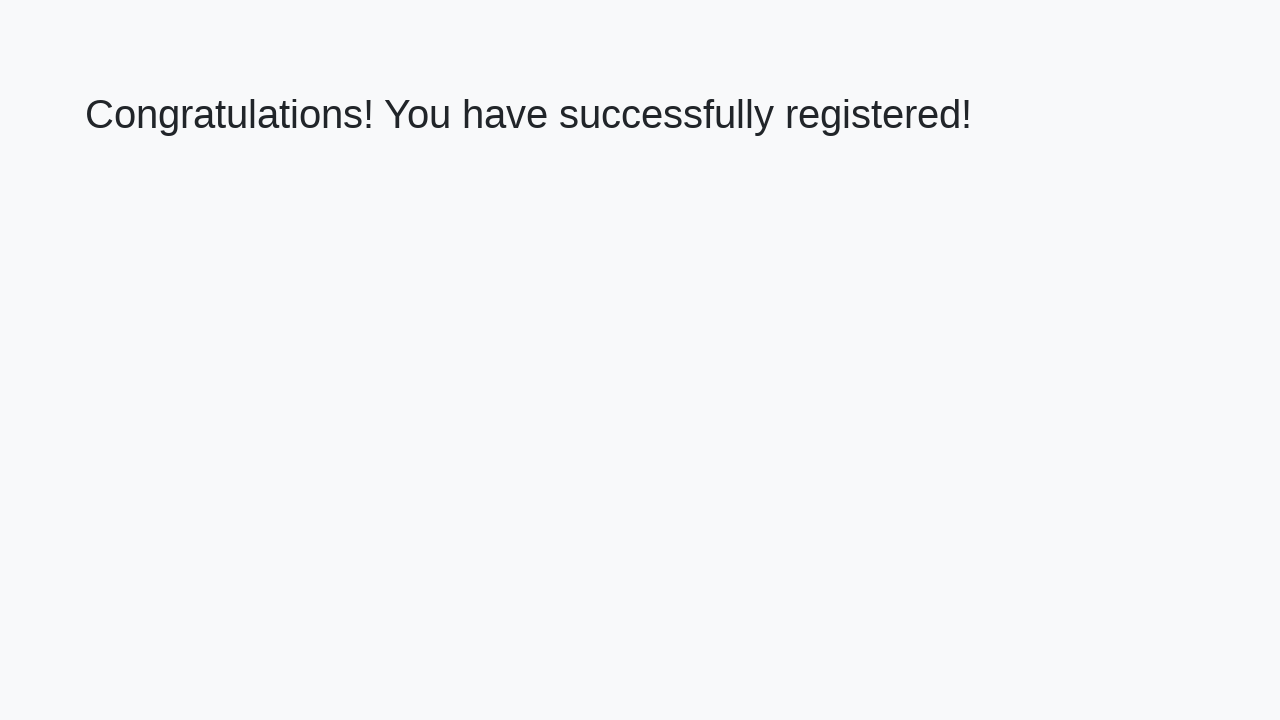

Registration successful - success message displayed
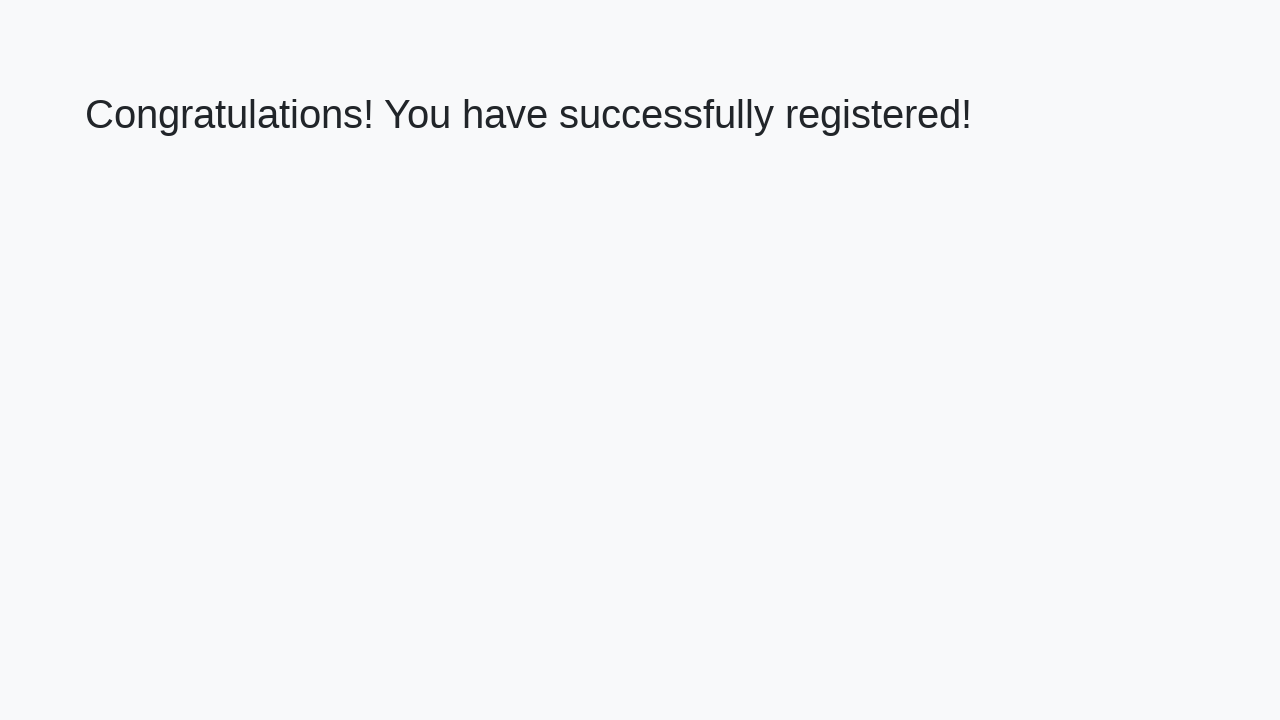

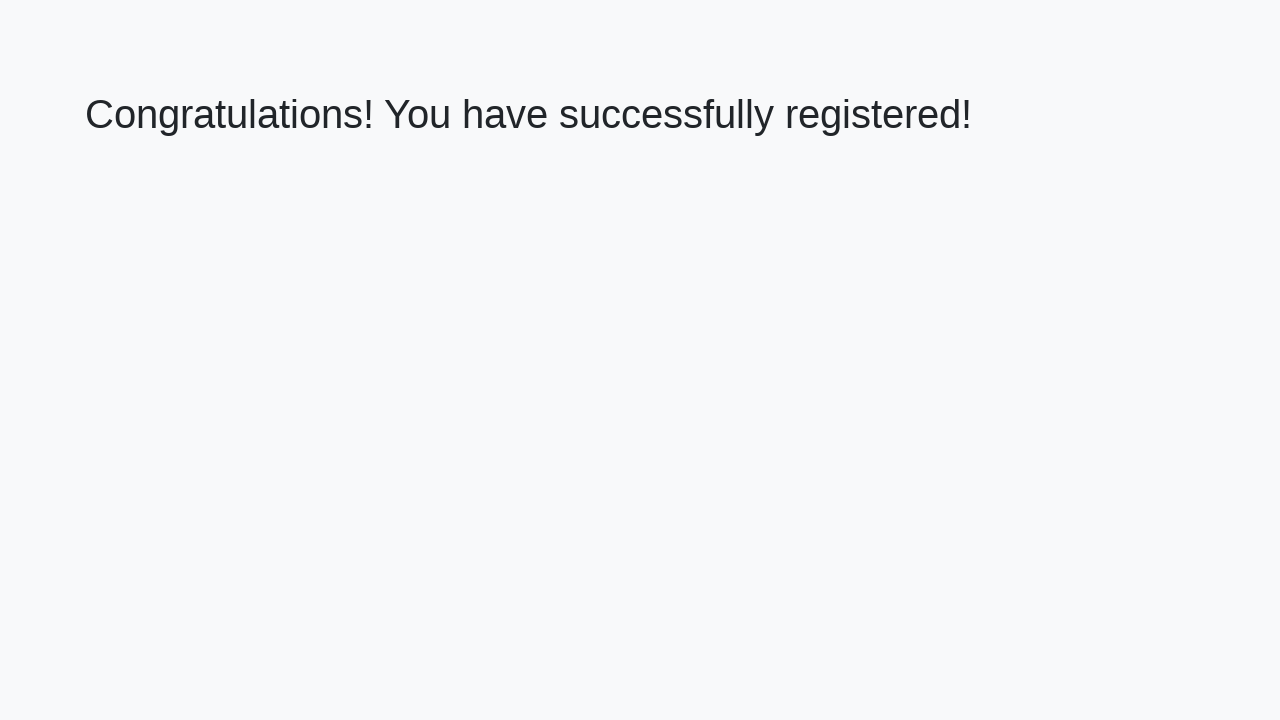